Scrolls down to the footer section of the page

Starting URL: https://www.tatacliq.com/

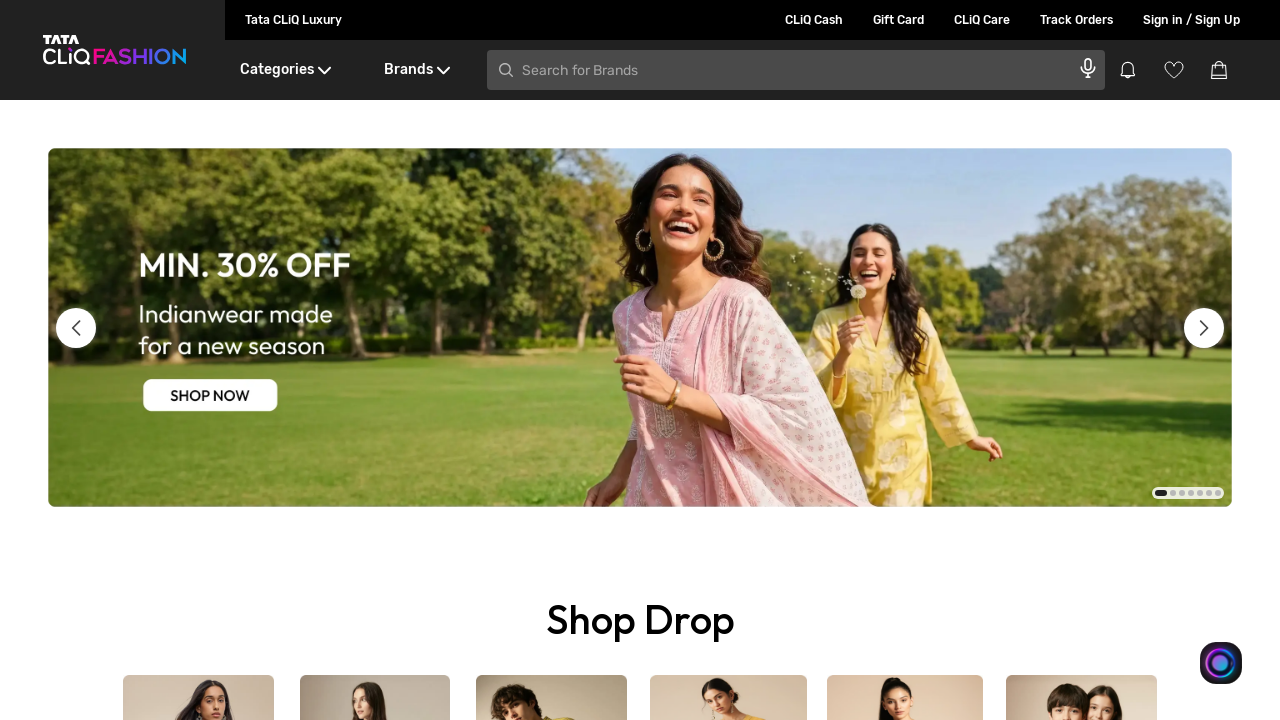

Scrolled down 900 pixels to reach footer section
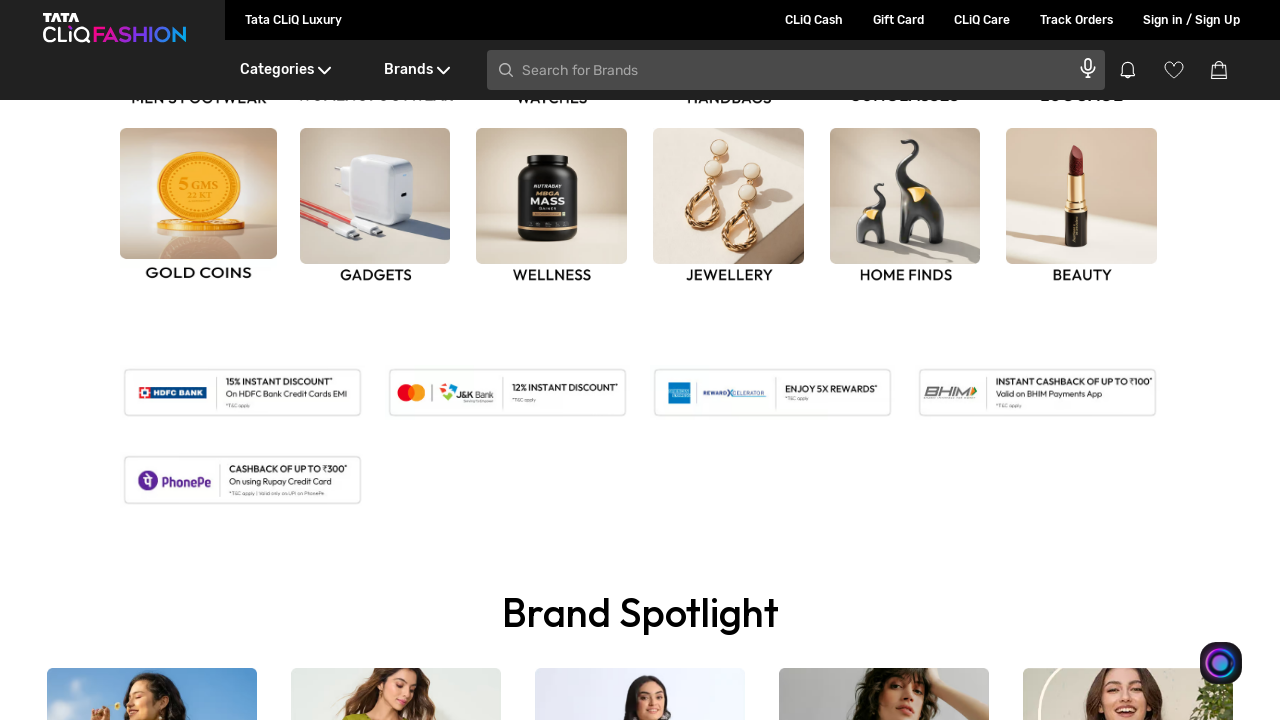

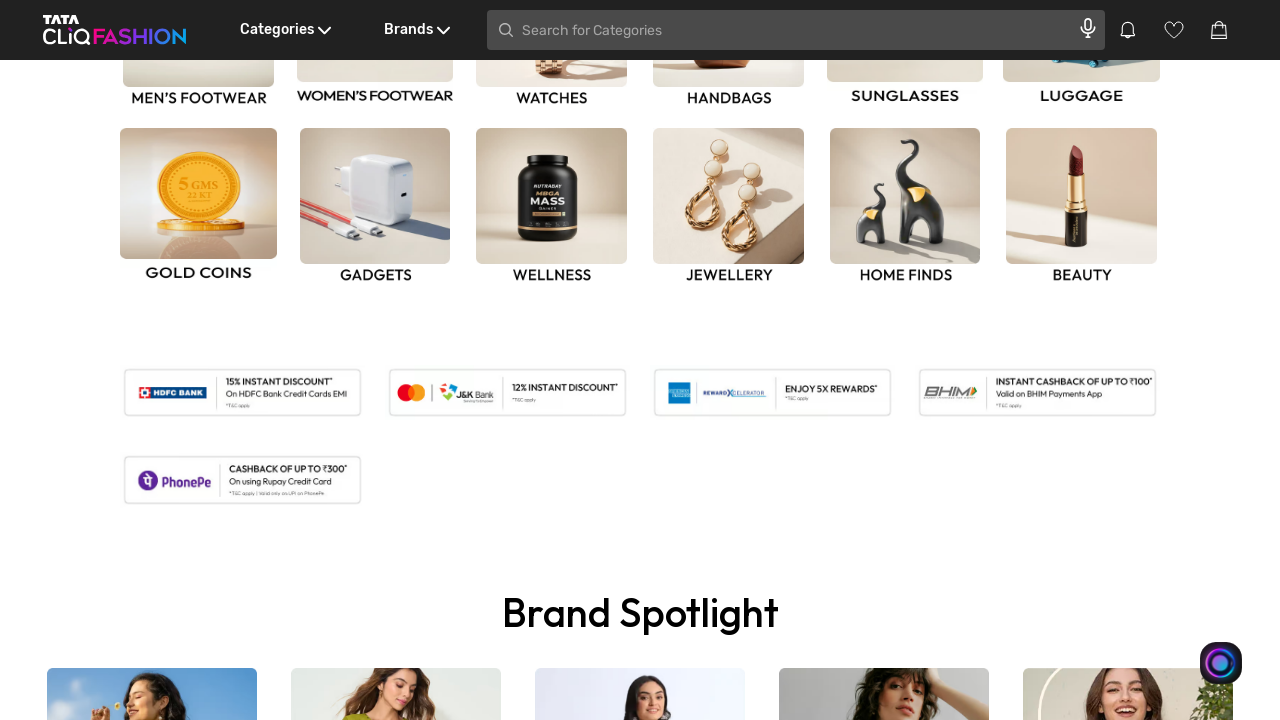